Completes user registration form by filling in personal details, contact information, password, and accepting terms

Starting URL: https://ecommerce-playground.lambdatest.io/index.php?route=account/register

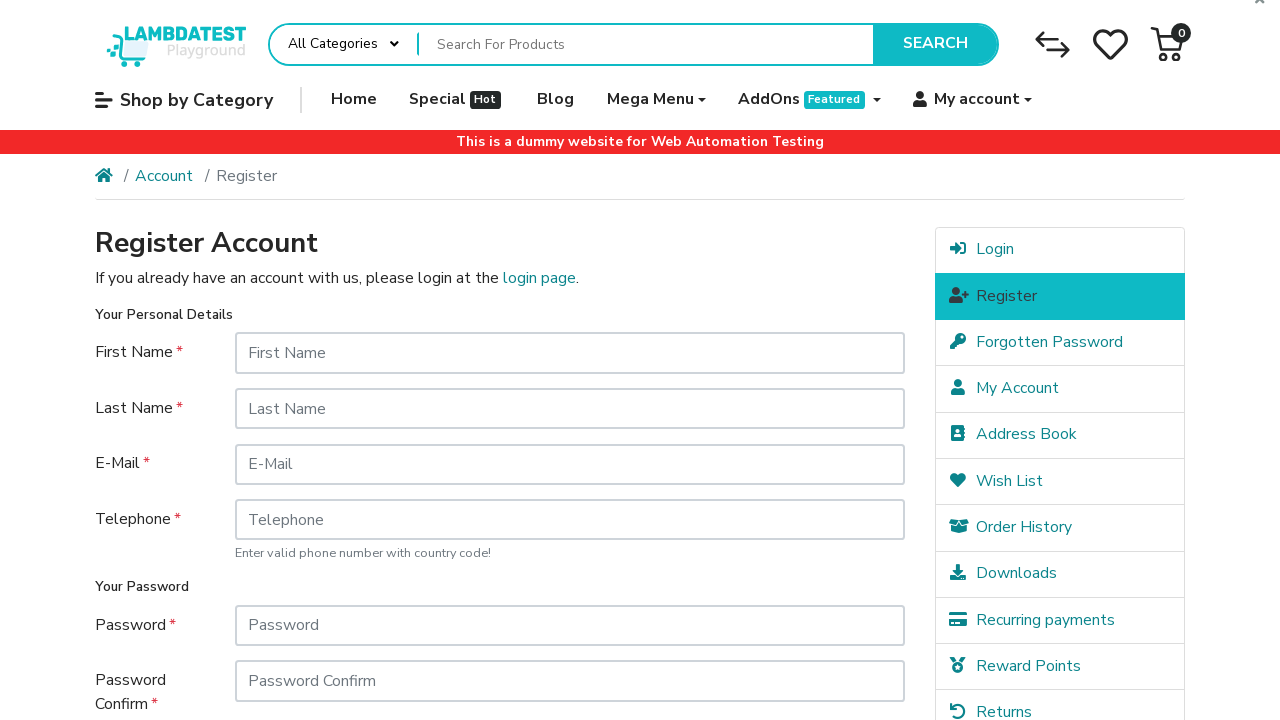

Filled first name field with 'Henny' on #input-firstname
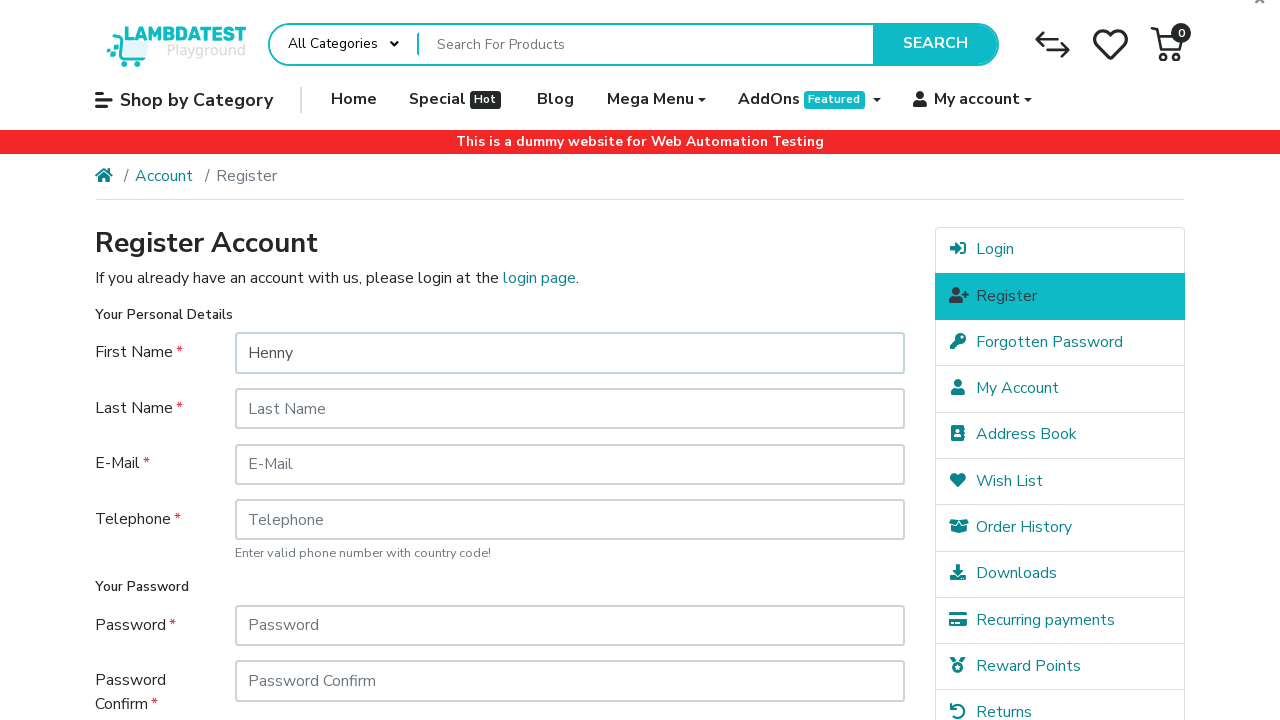

Filled last name field with 'Kusuma' on #input-lastname
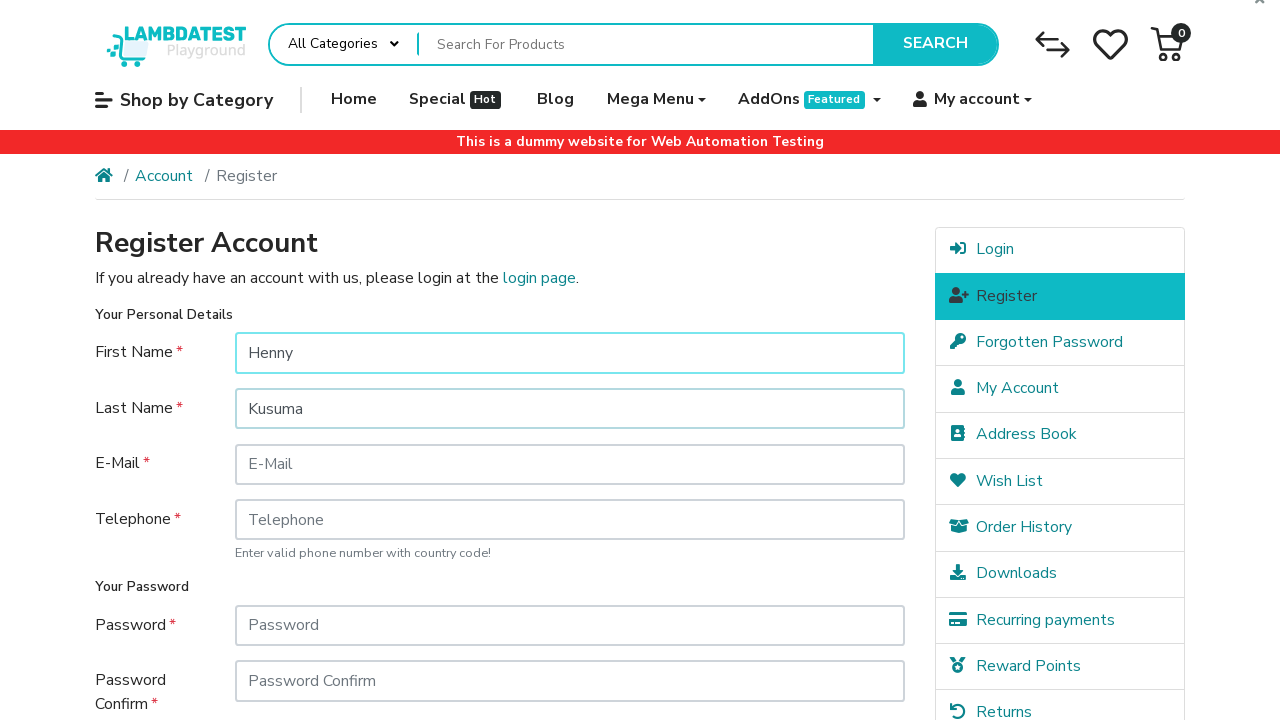

Filled email field with 'henny_qa@yopmail.com' on #input-email
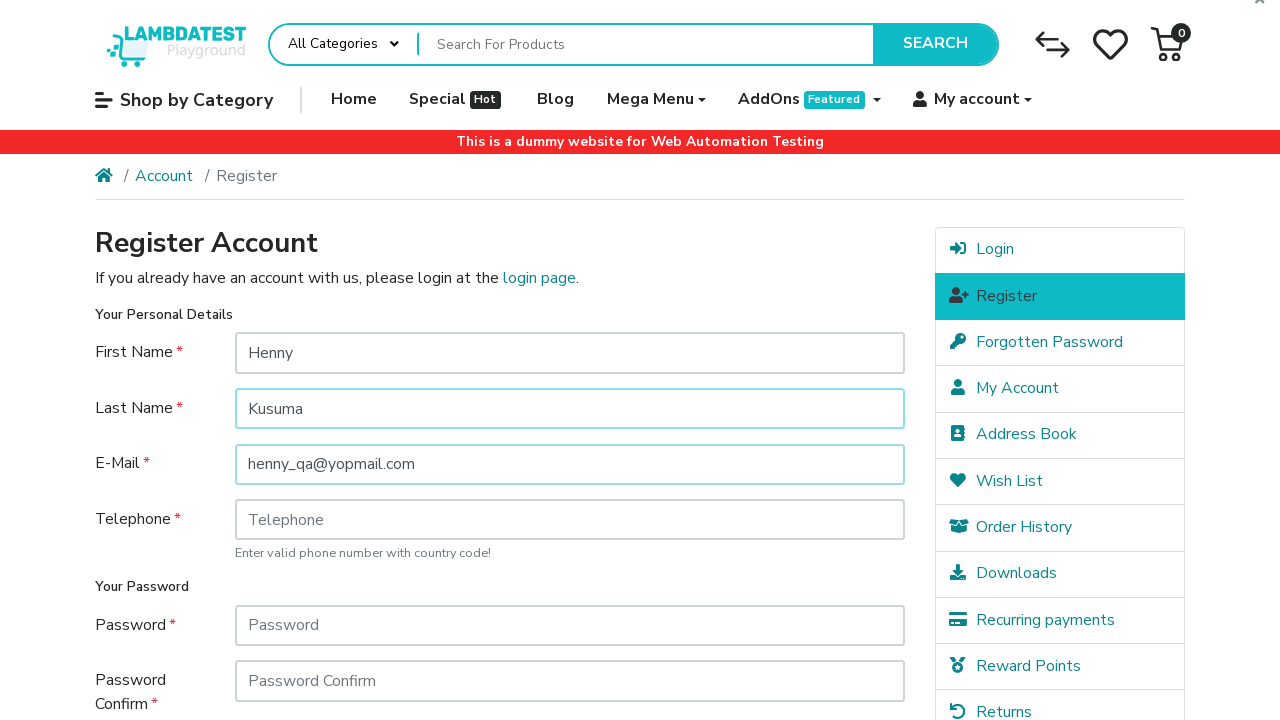

Filled telephone field with '12345678' on #input-telephone
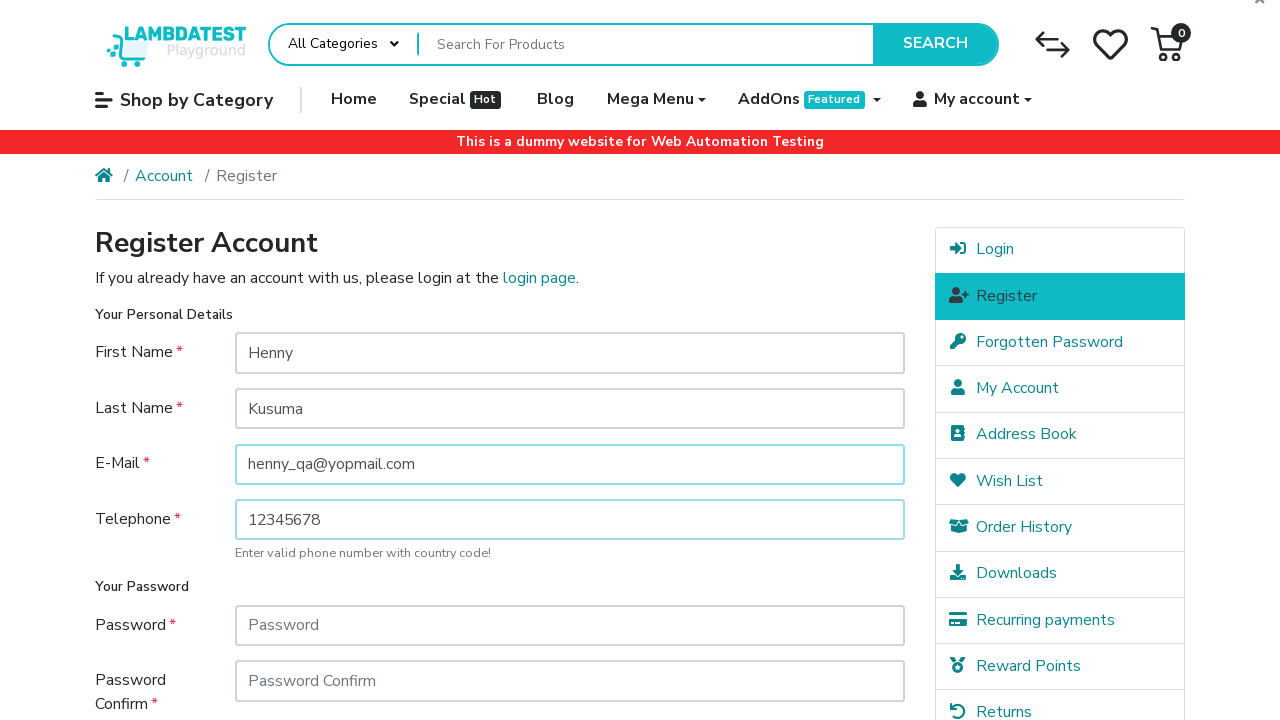

Filled password field with 'BlueMoon123' on #input-password
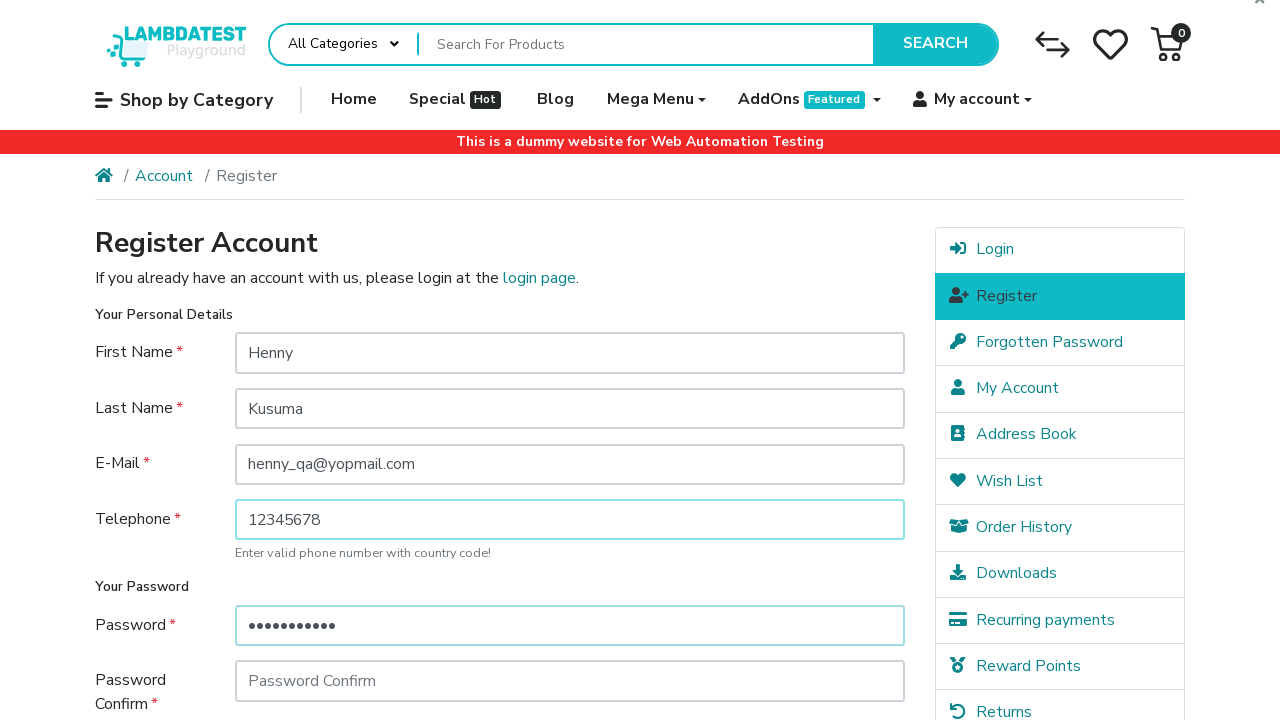

Confirmed password field with 'BlueMoon123' on #input-confirm
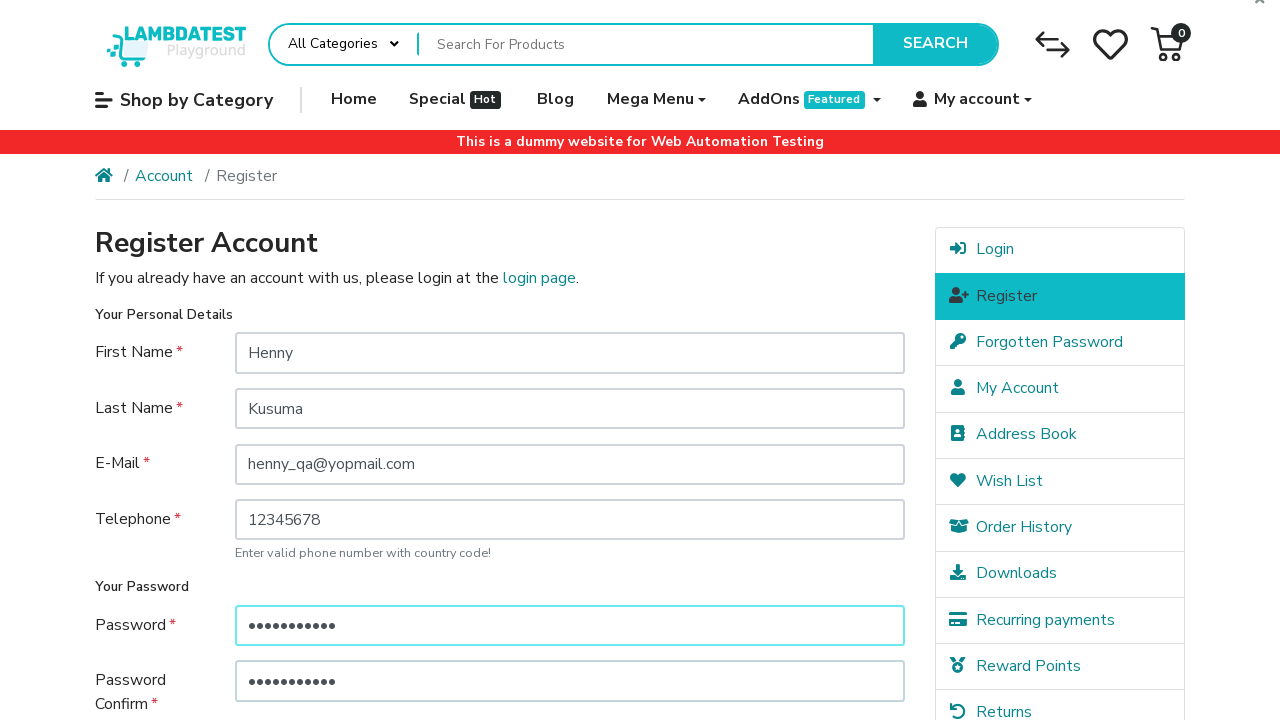

Declined newsletter subscription at (347, 514) on label[for='input-newsletter-no']
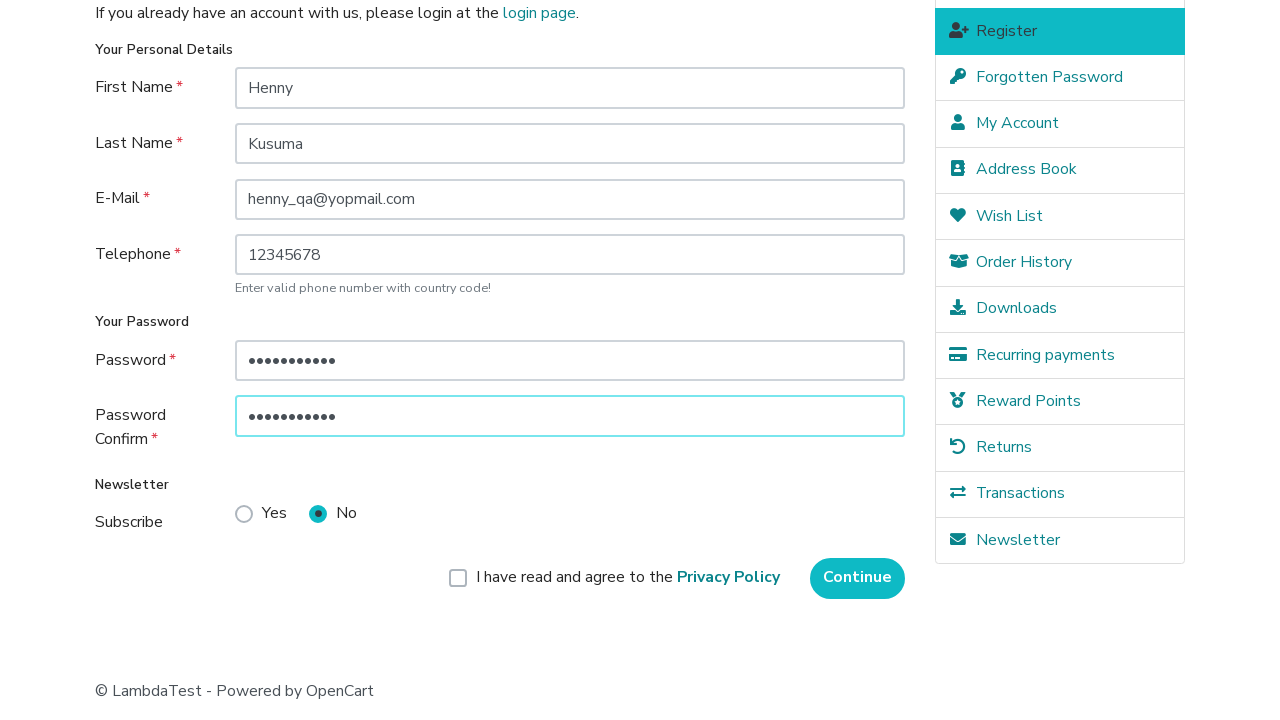

Accepted privacy policy agreement at (628, 578) on label[for='input-agree']
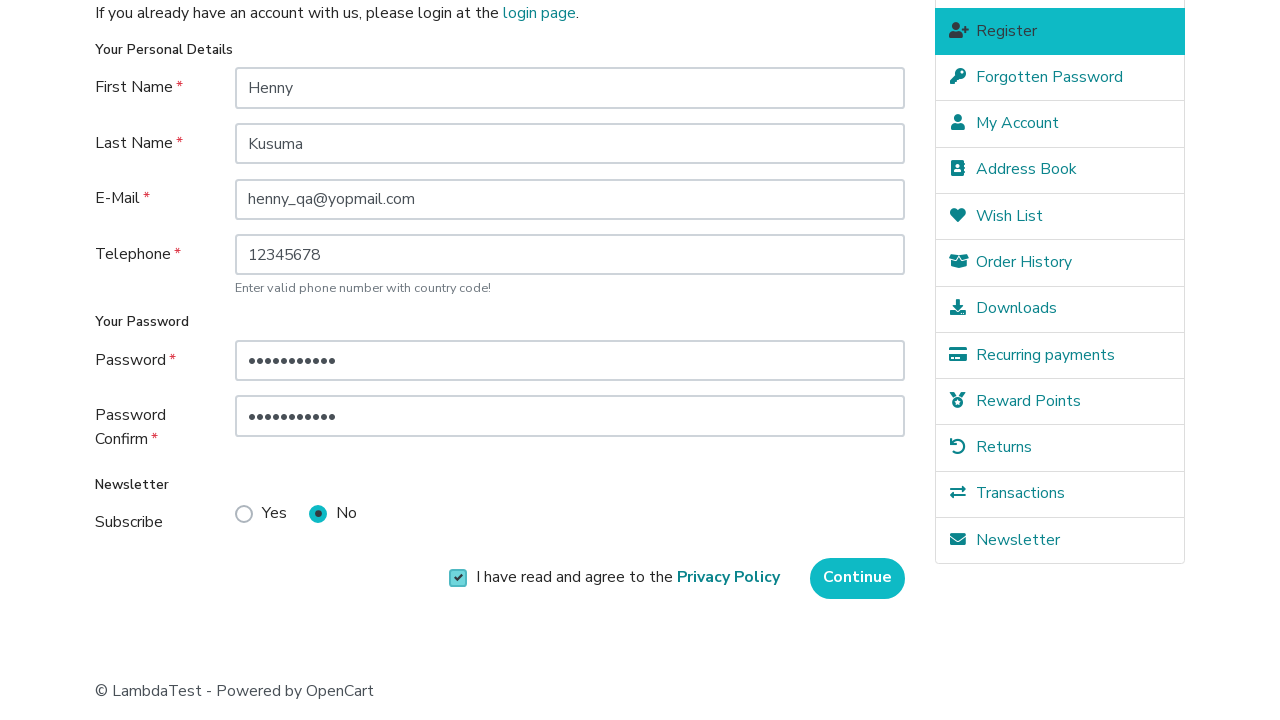

Clicked Continue button to submit registration form at (858, 578) on input[value='Continue']
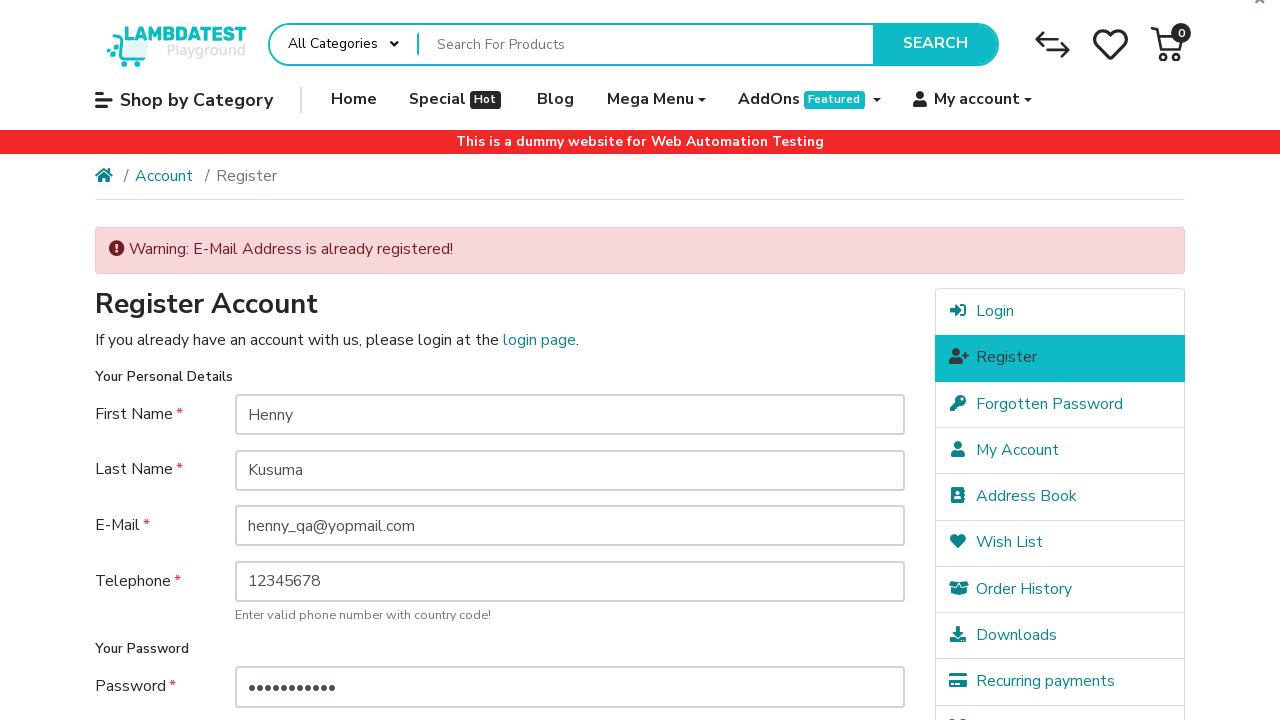

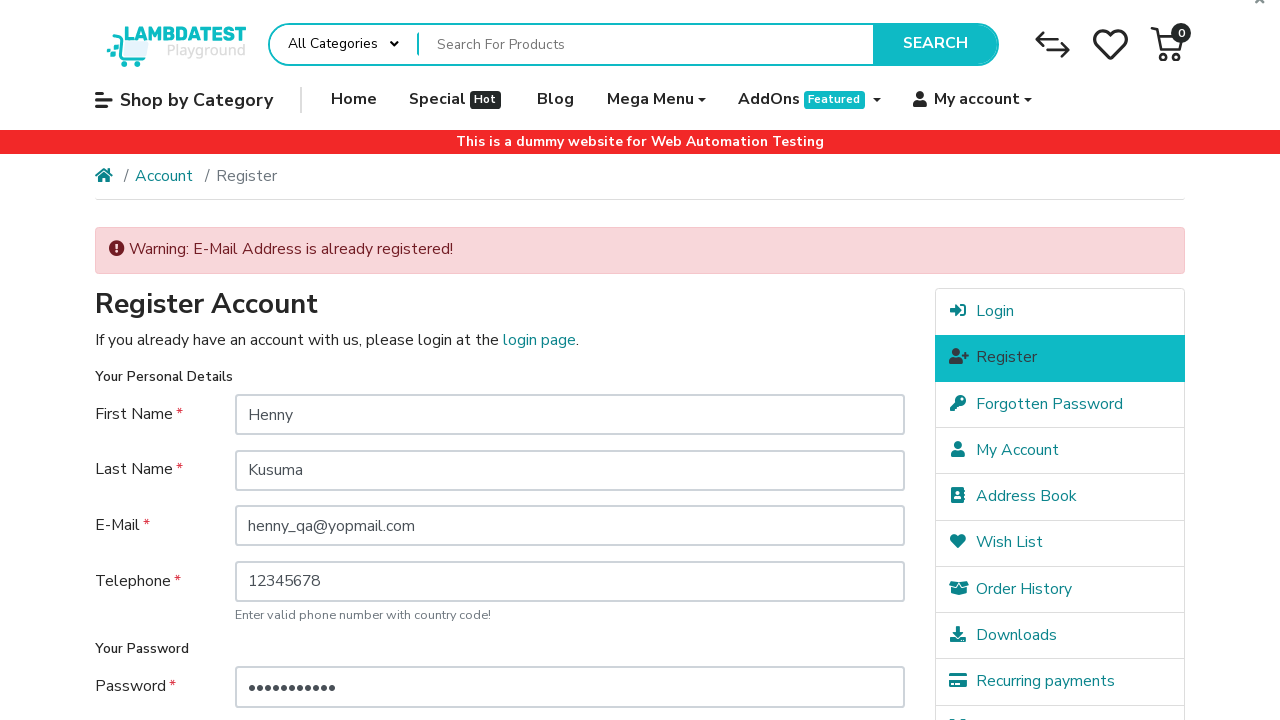